Tests that external links on the Selenium website open in new windows/tabs by clicking on links with target="_blank" attribute

Starting URL: https://www.selenium.dev/

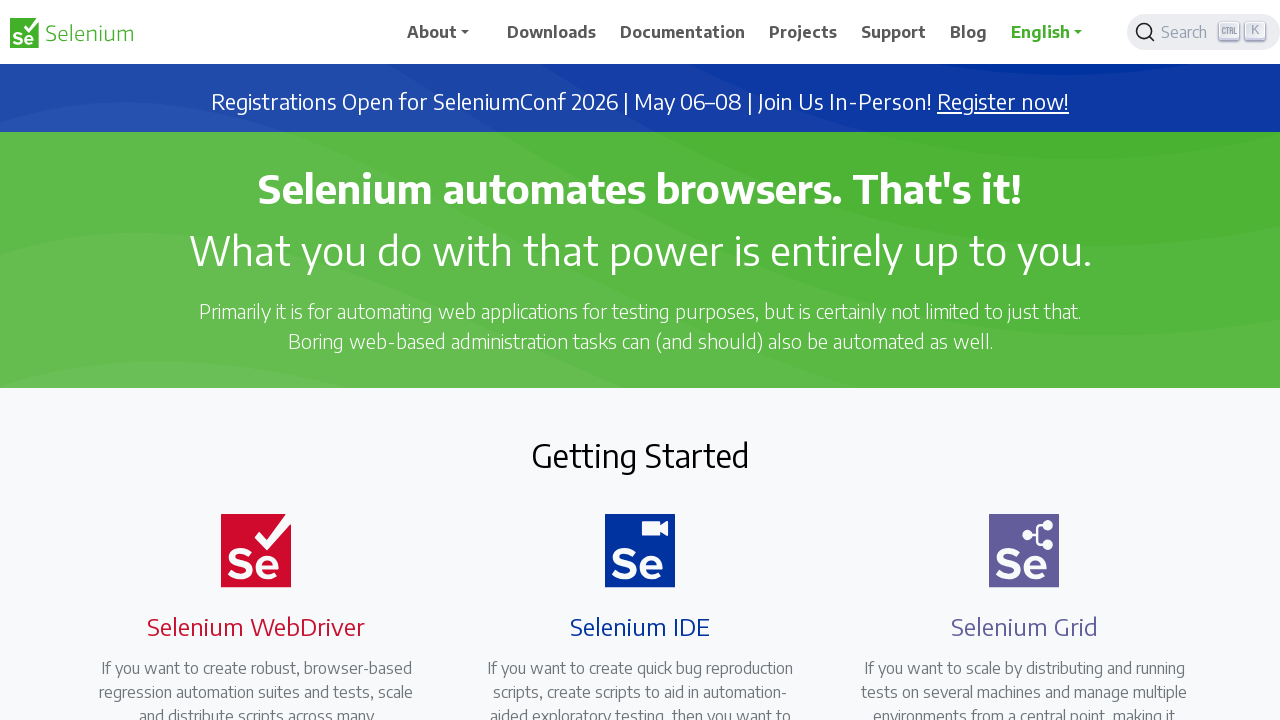

Located all links with target='_blank' attribute on Selenium website
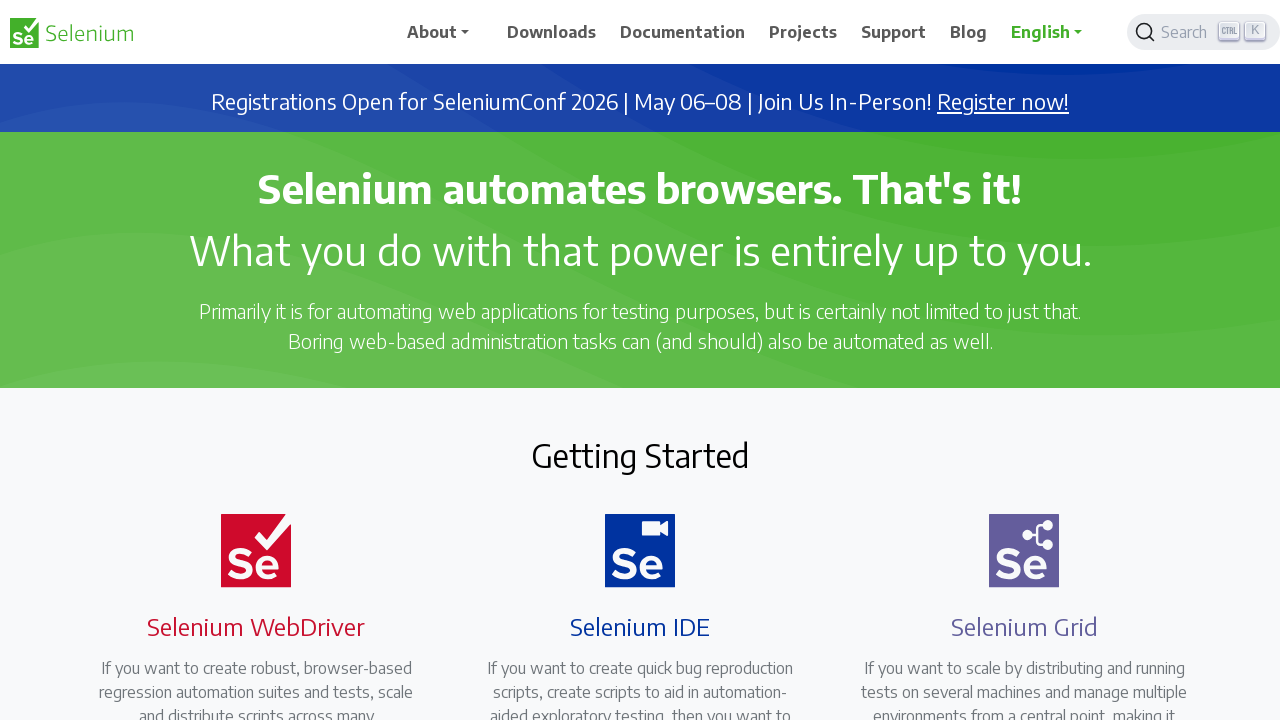

Retrieved href attribute from link: https://seleniumconf.com/register/?utm_medium=Referral&utm_source=selenium.dev&utm_campaign=register
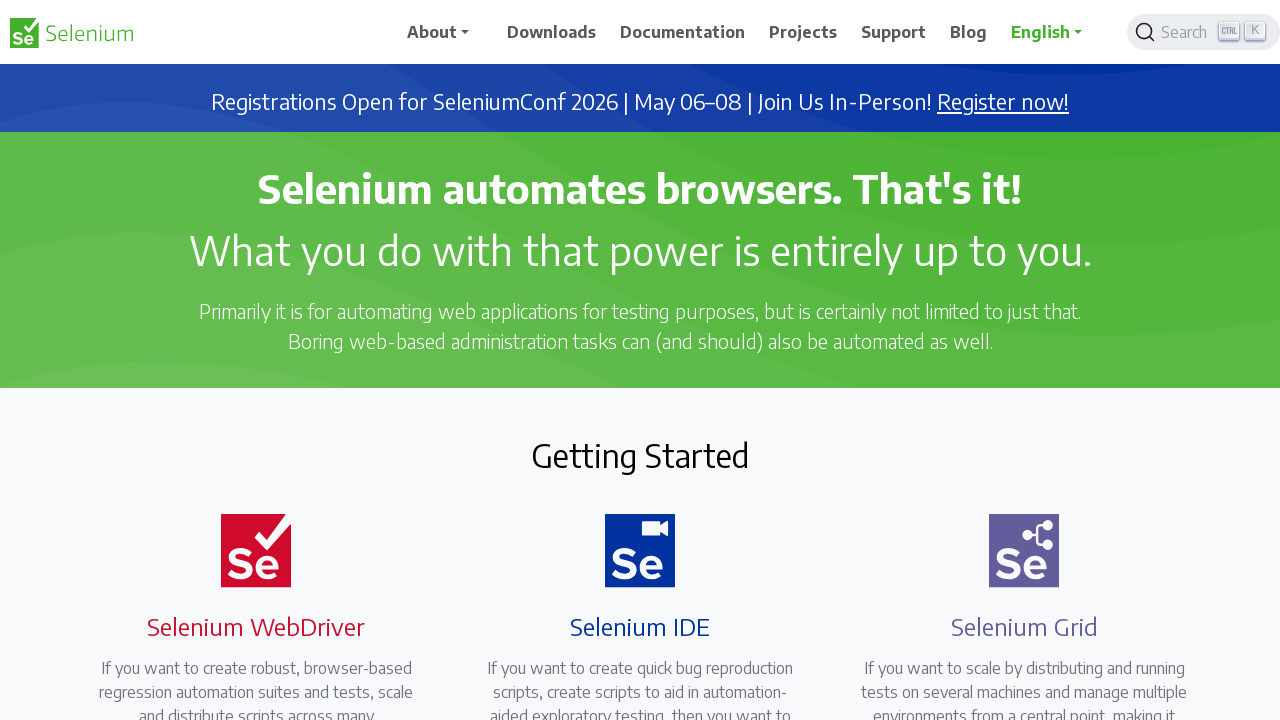

Clicked external link (target='_blank') to open in new tab/window: https://seleniumconf.com/register/?utm_medium=Referral&utm_source=selenium.dev&utm_campaign=register at (1003, 102) on a[target='_blank'] >> nth=0
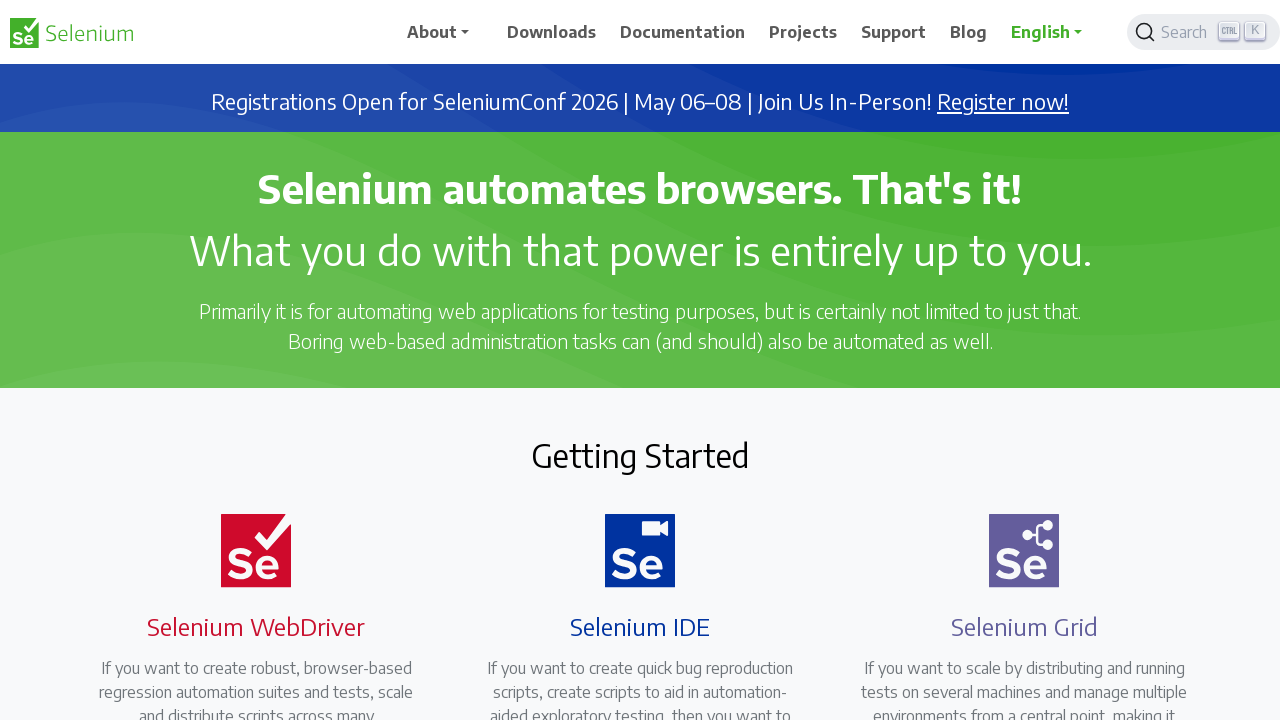

New page loaded with URL: https://seleniumconf.com/register/?utm_medium=Referral&utm_source=selenium.dev&utm_campaign=register
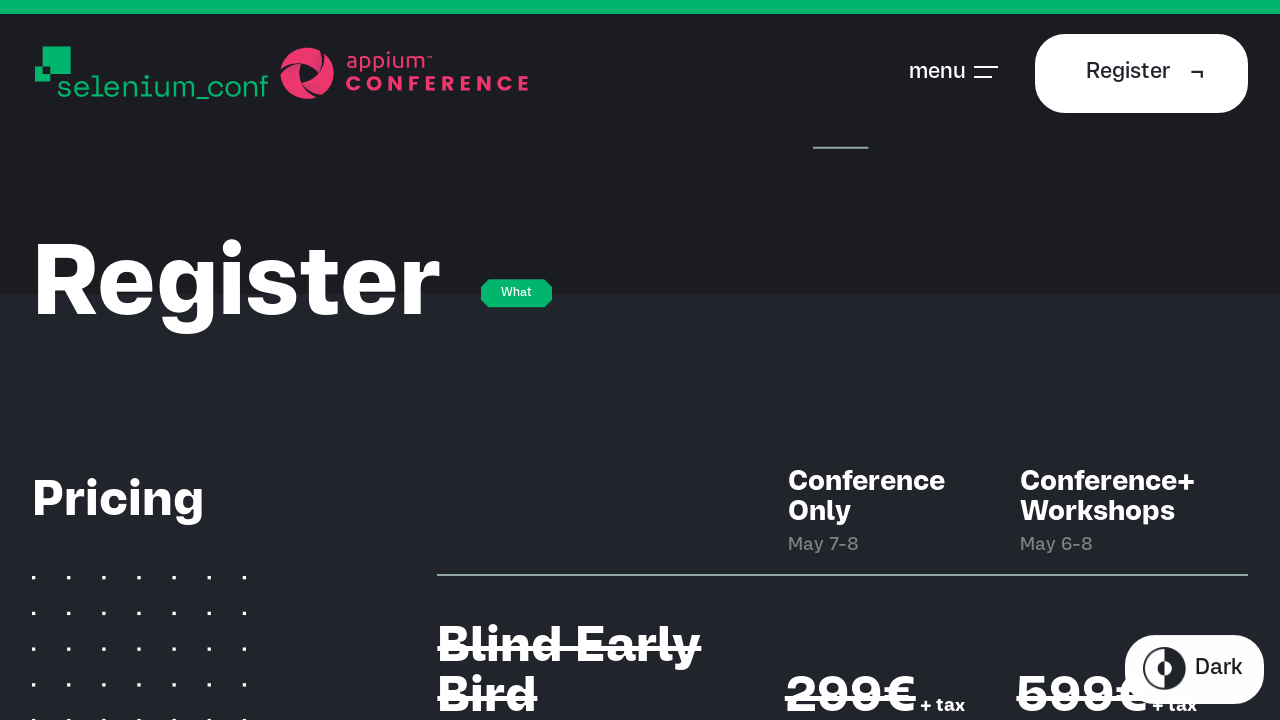

Closed the new tab and returned to main page
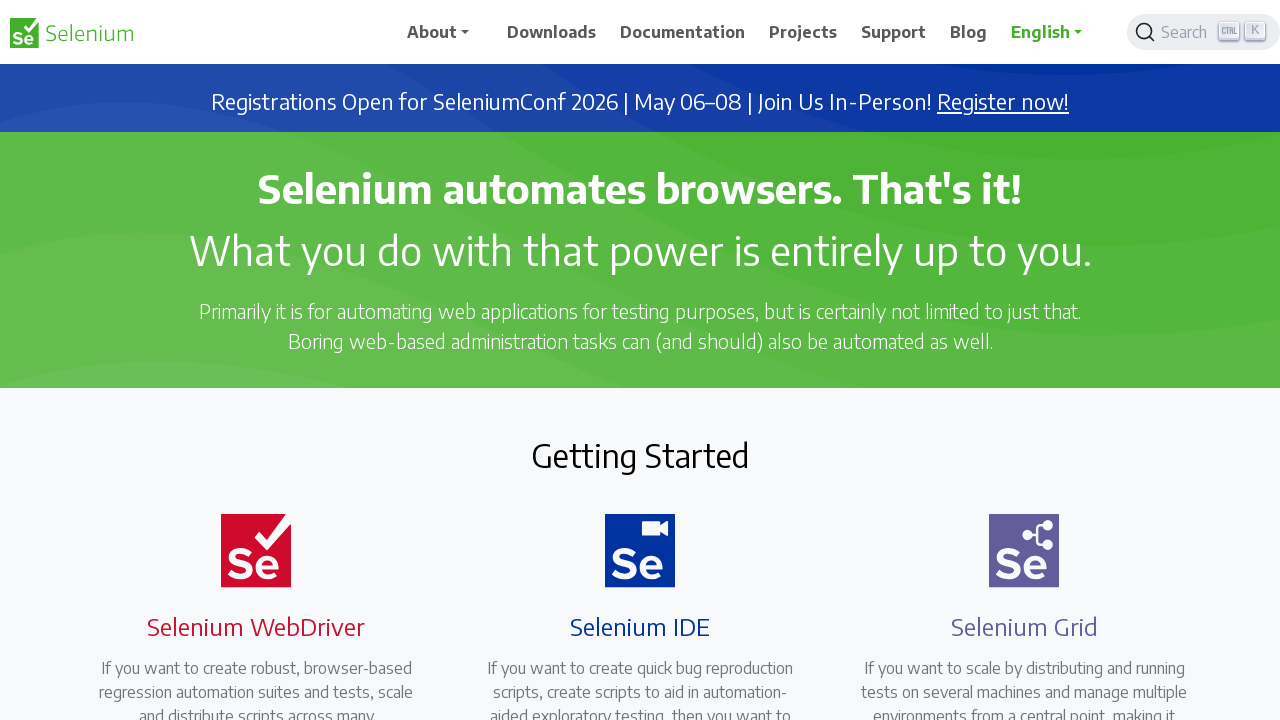

Retrieved href attribute from link: https://opencollective.com/selenium
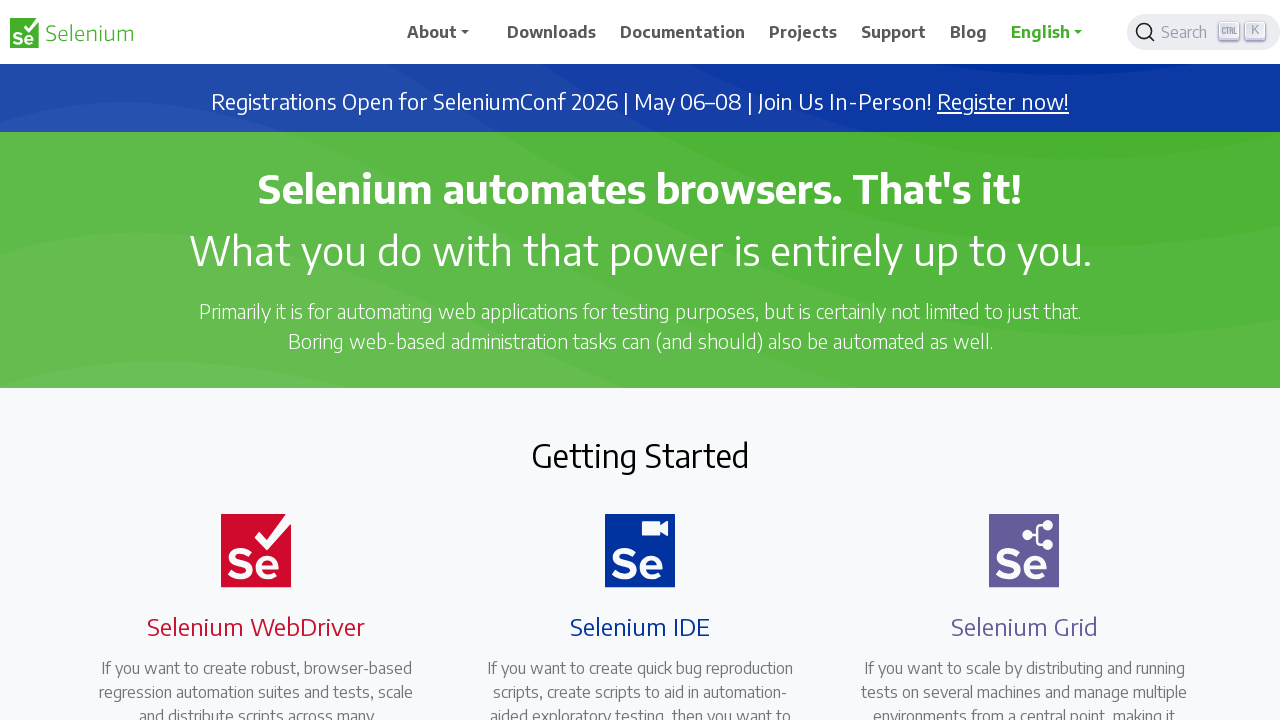

Clicked external link (target='_blank') to open in new tab/window: https://opencollective.com/selenium at (687, 409) on a[target='_blank'] >> nth=1
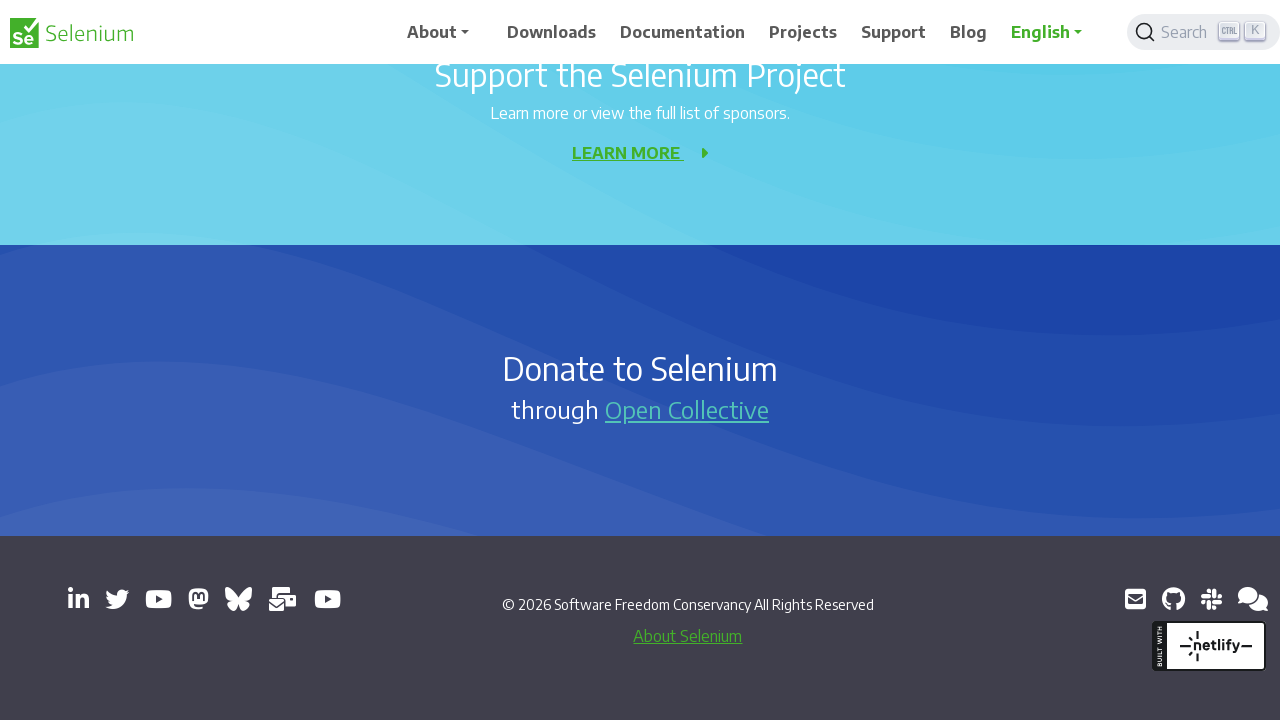

New page loaded with URL: chrome-error://chromewebdata/
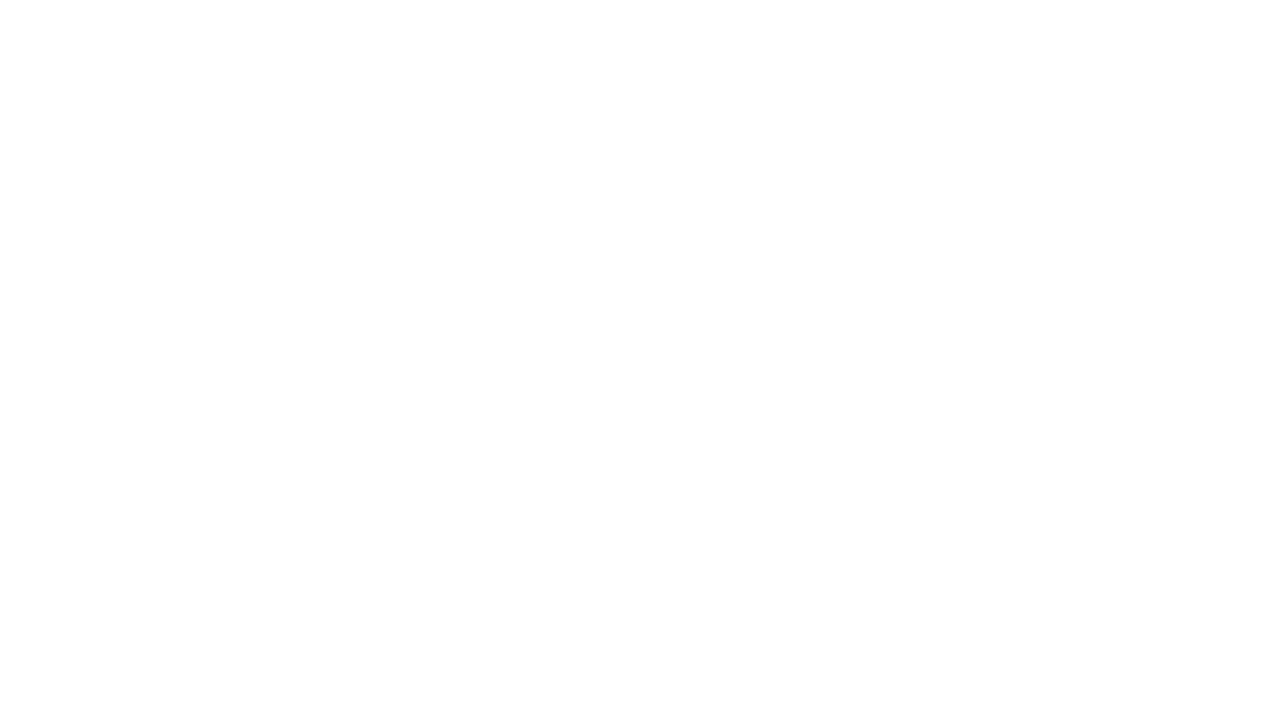

Closed the new tab and returned to main page
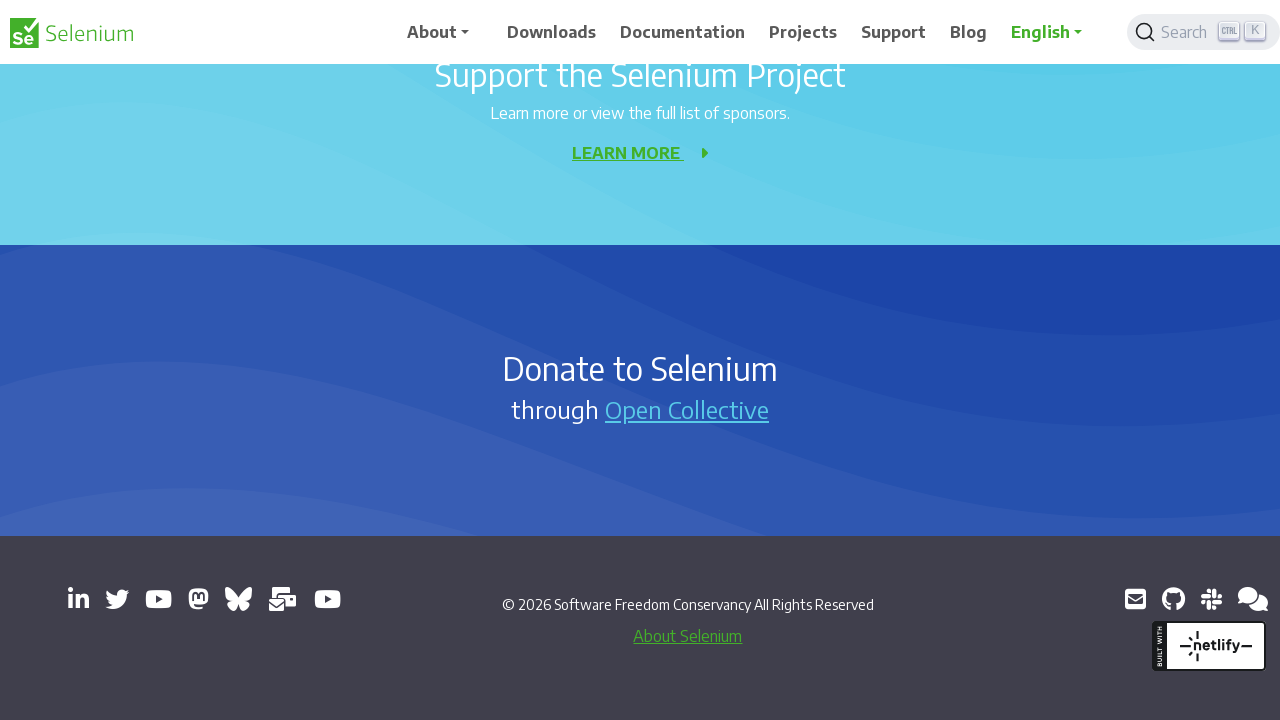

Retrieved href attribute from link: https://www.linkedin.com/company/4826427/
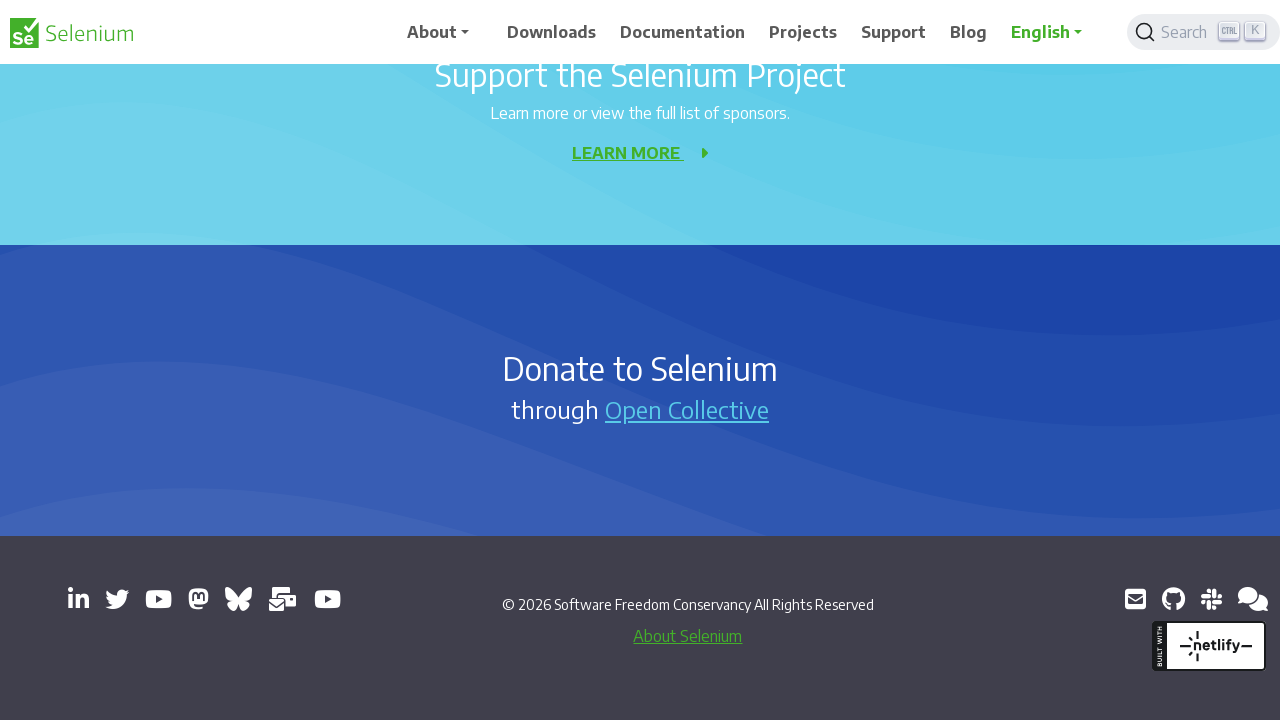

Clicked external link (target='_blank') to open in new tab/window: https://www.linkedin.com/company/4826427/ at (78, 599) on a[target='_blank'] >> nth=2
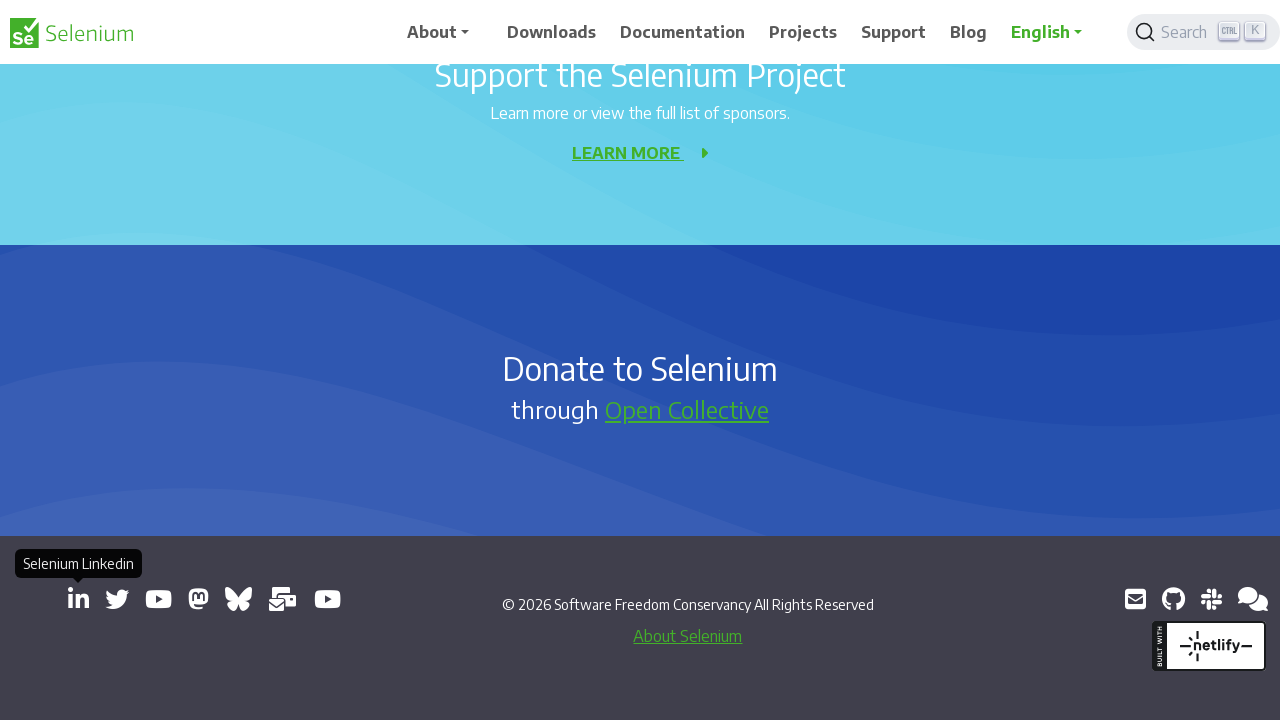

New page loaded with URL: chrome-error://chromewebdata/
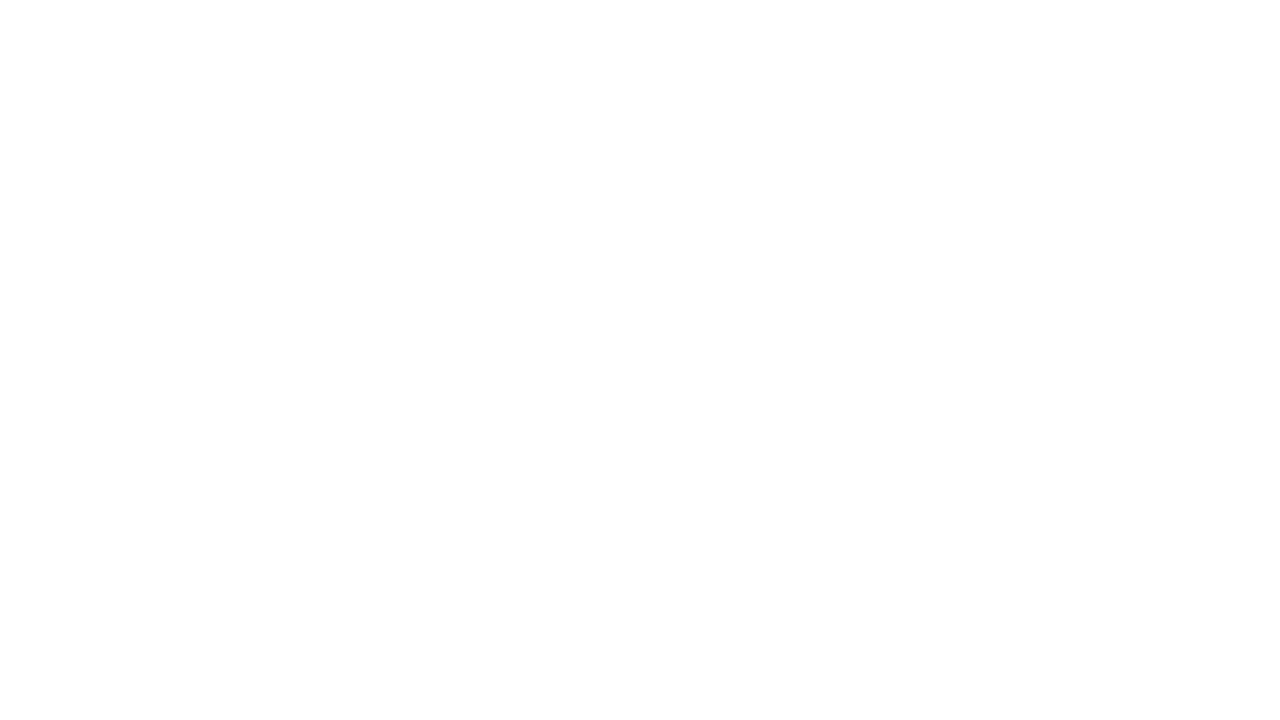

Closed the new tab and returned to main page
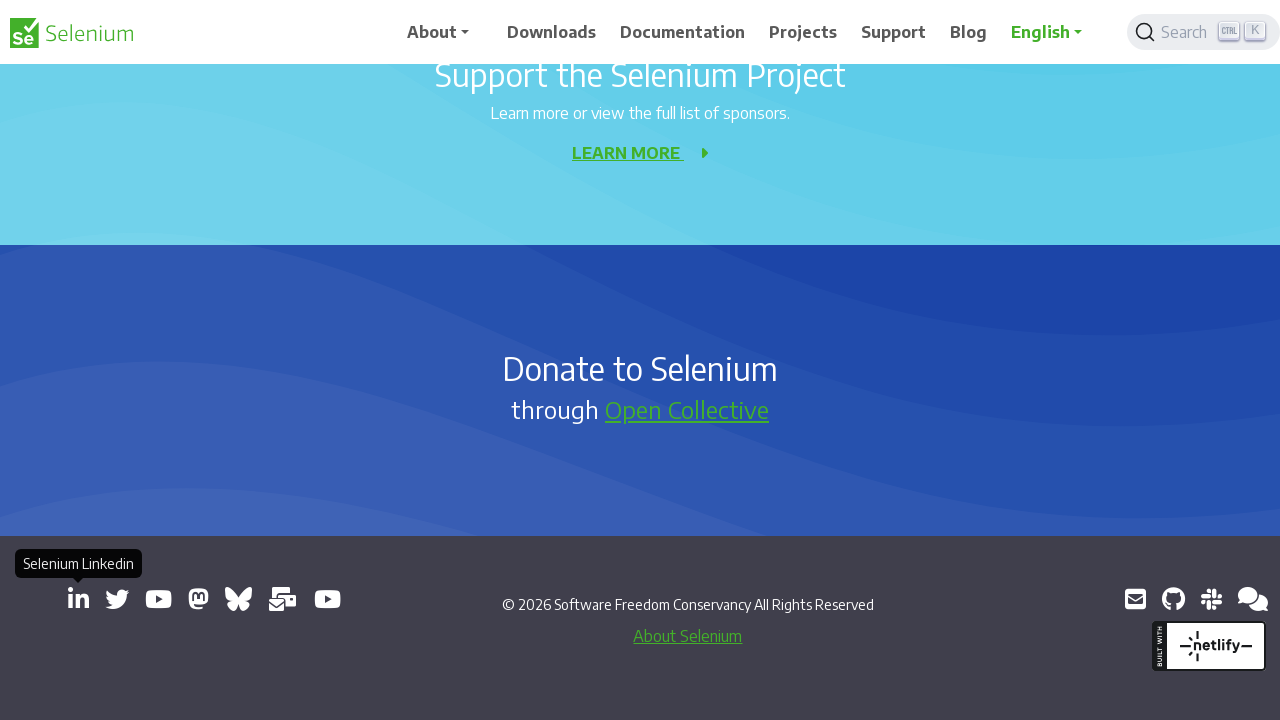

Retrieved href attribute from link: https://x.com/SeleniumHQ
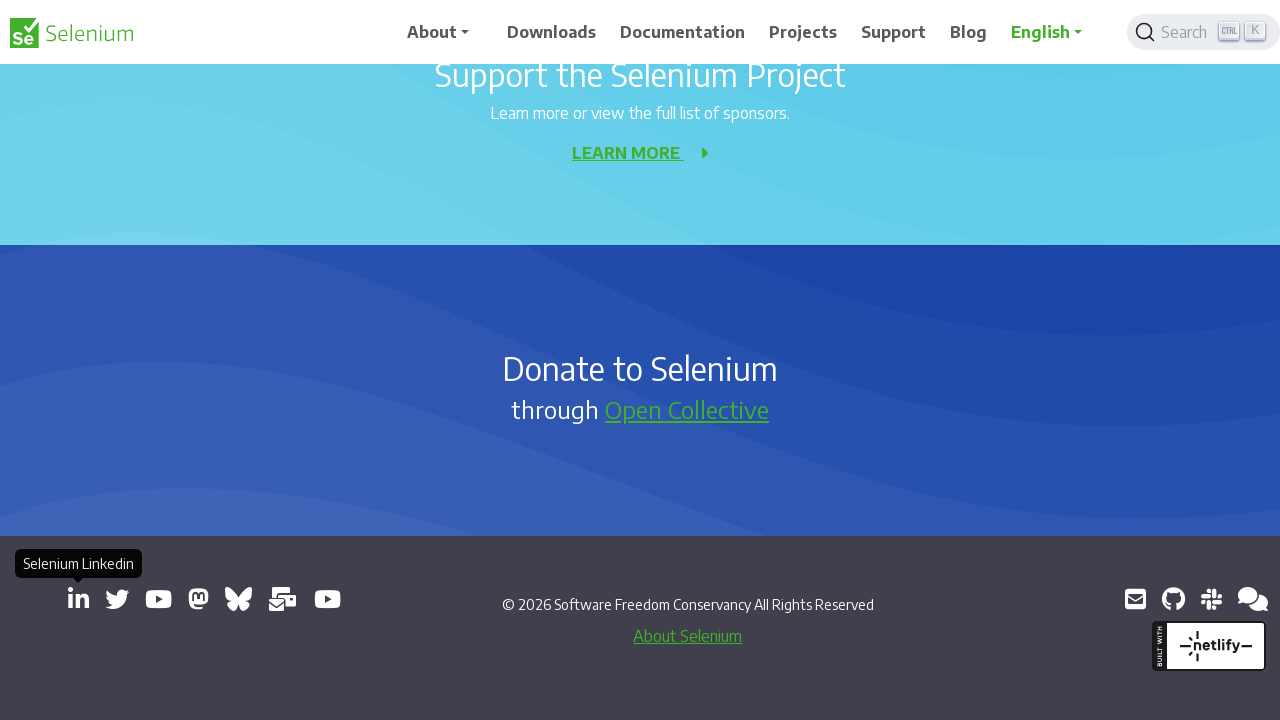

Clicked external link (target='_blank') to open in new tab/window: https://x.com/SeleniumHQ at (117, 599) on a[target='_blank'] >> nth=3
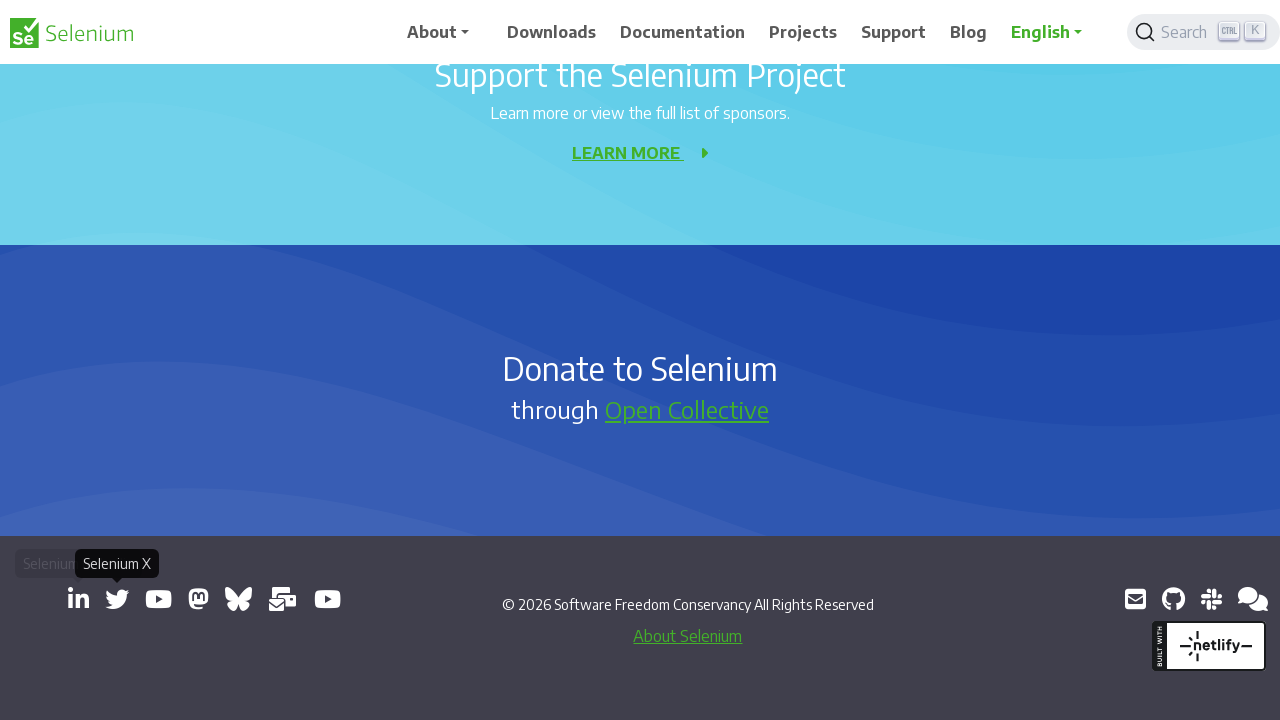

New page loaded with URL: chrome-error://chromewebdata/
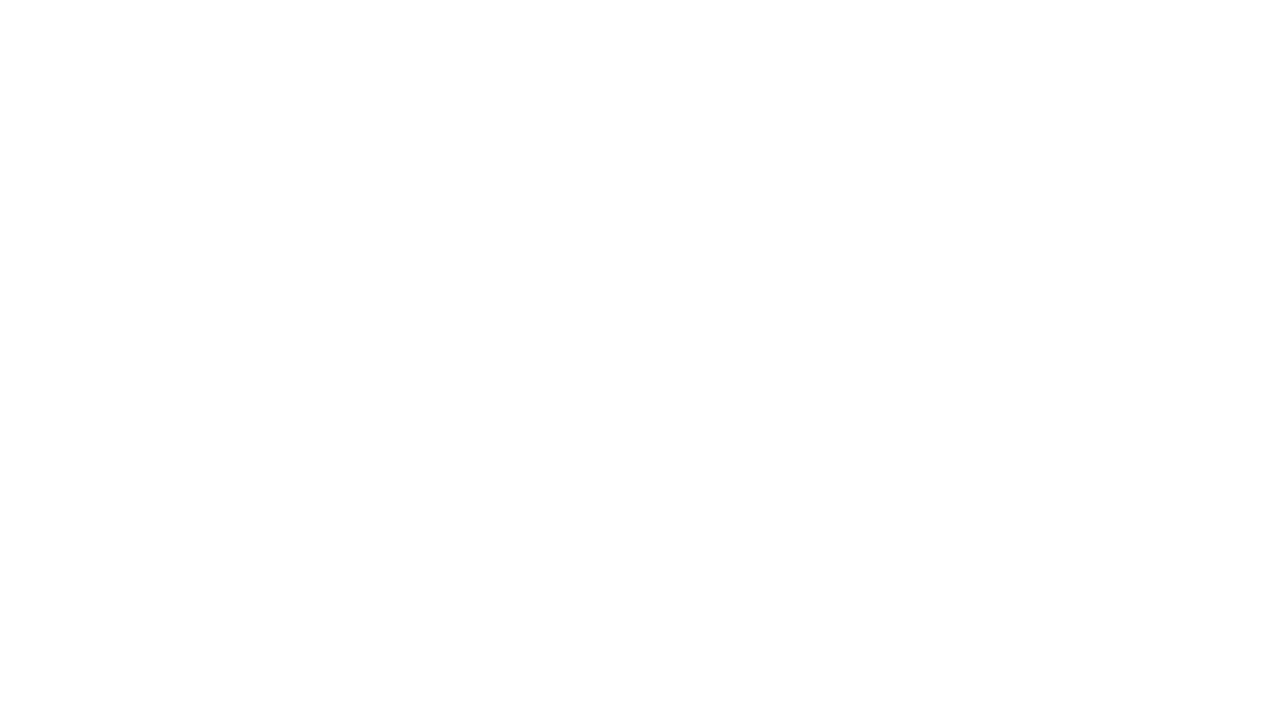

Closed the new tab and returned to main page
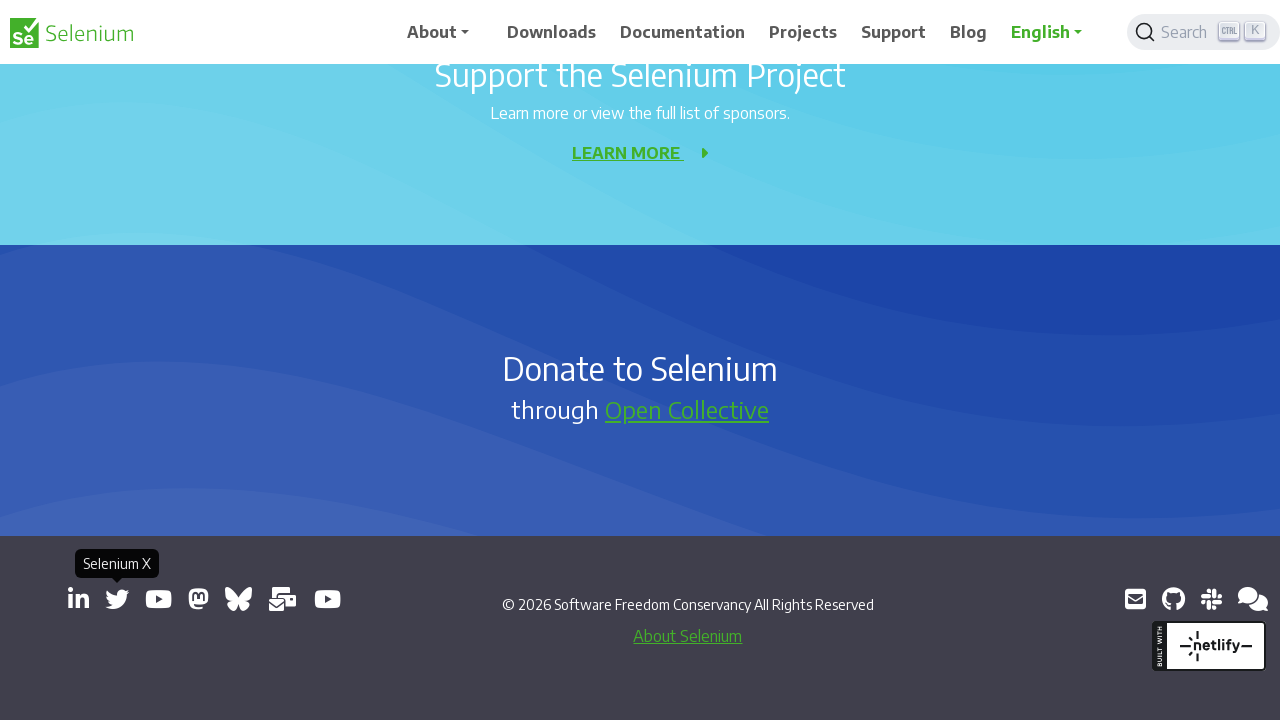

Retrieved href attribute from link: https://www.youtube.com/@SeleniumHQProject/
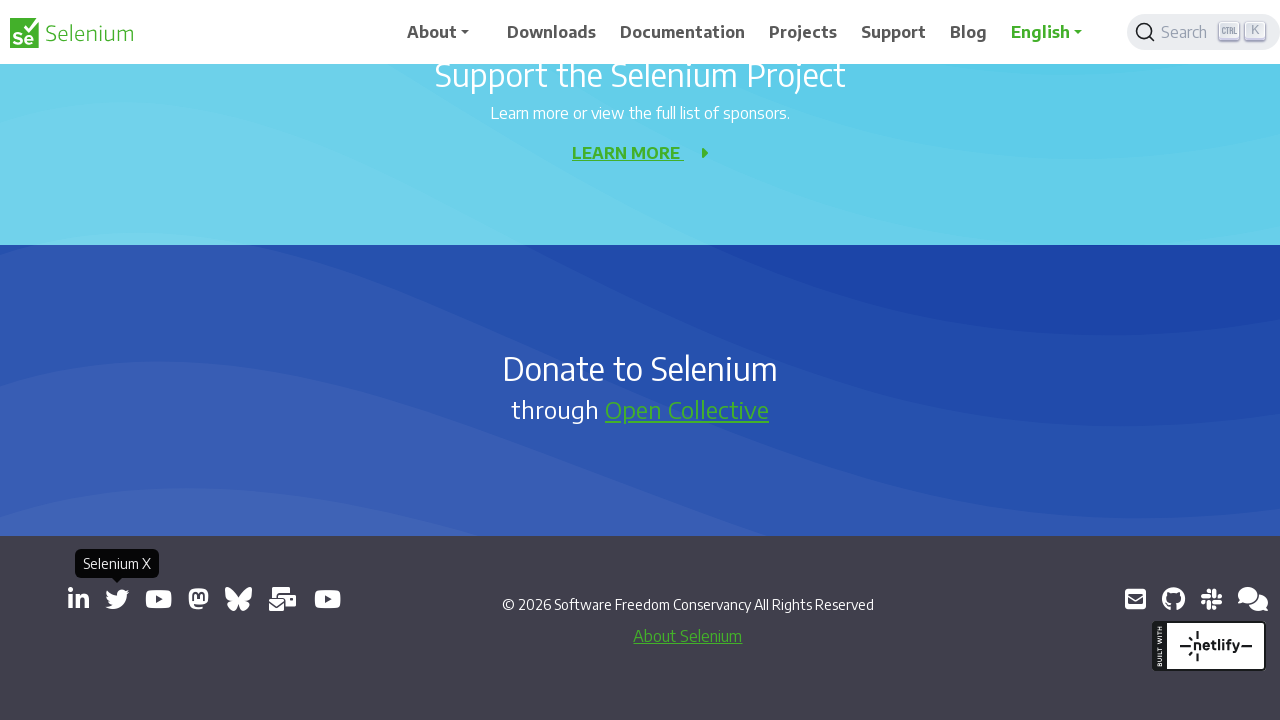

Clicked external link (target='_blank') to open in new tab/window: https://www.youtube.com/@SeleniumHQProject/ at (158, 599) on a[target='_blank'] >> nth=4
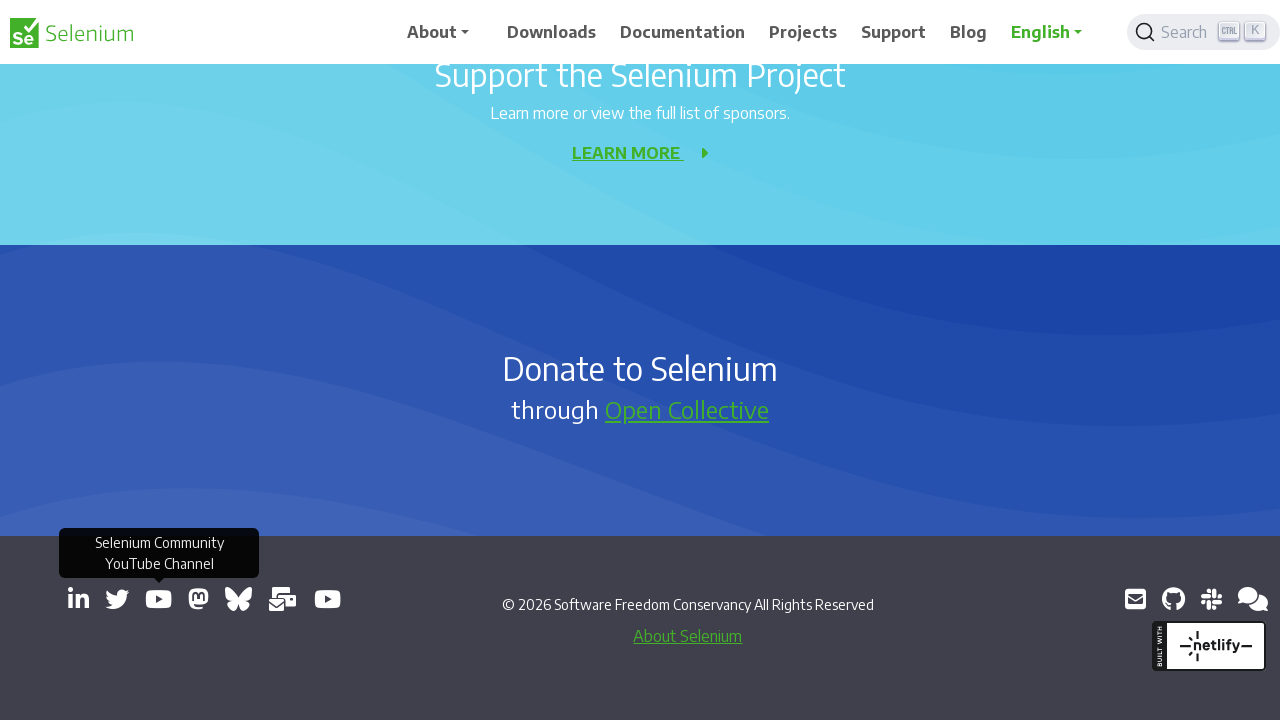

New page loaded with URL: https://www.youtube.com/@SeleniumHQProject/
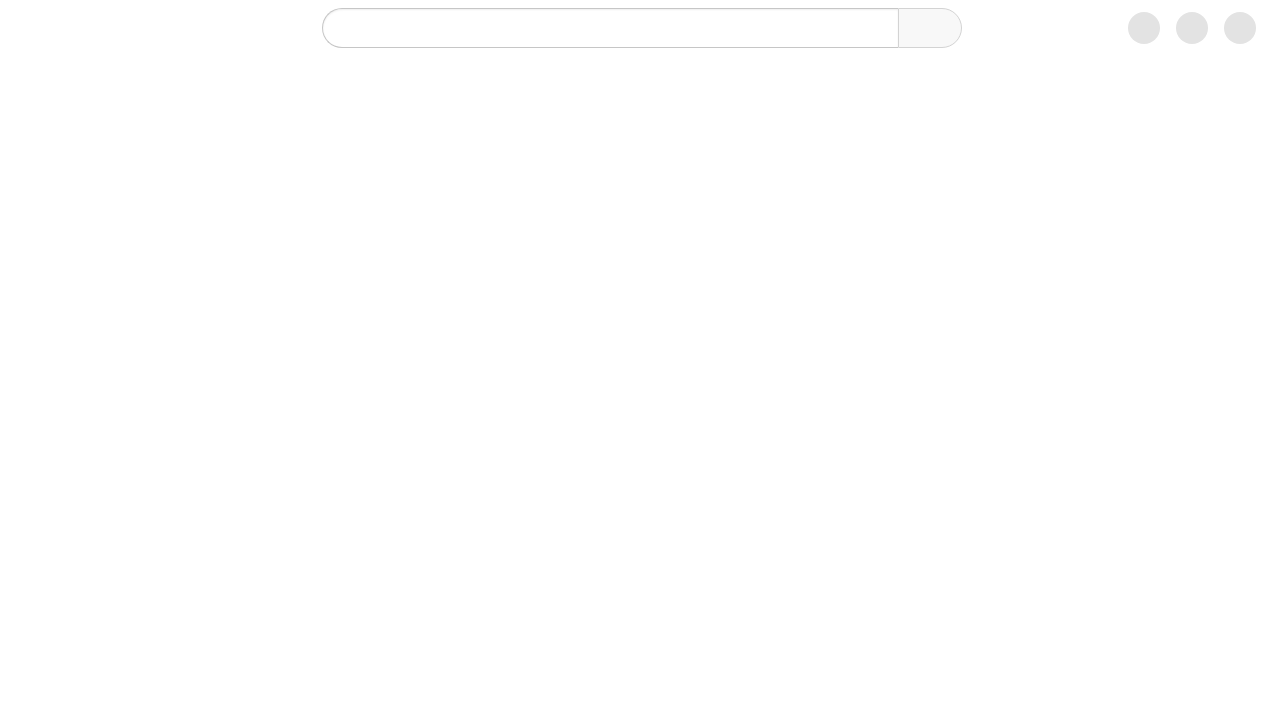

Closed the new tab and returned to main page
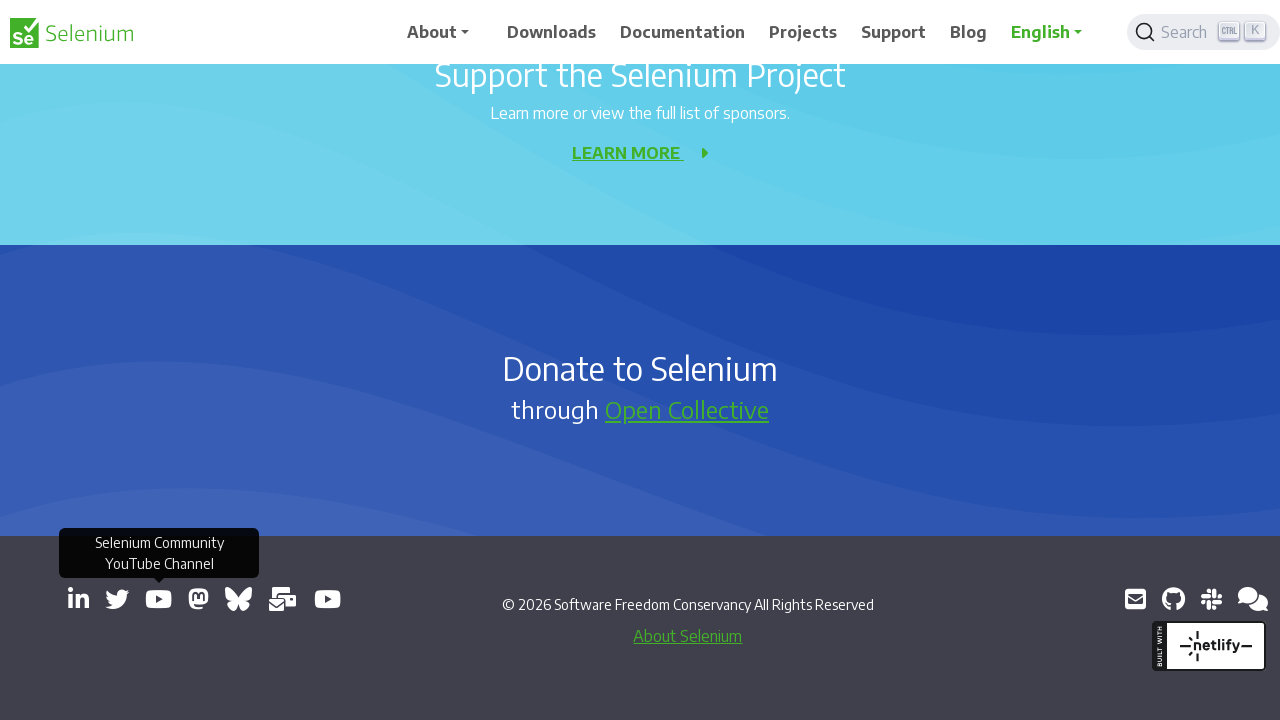

Retrieved href attribute from link: https://mastodon.social/@seleniumHQ@fosstodon.org
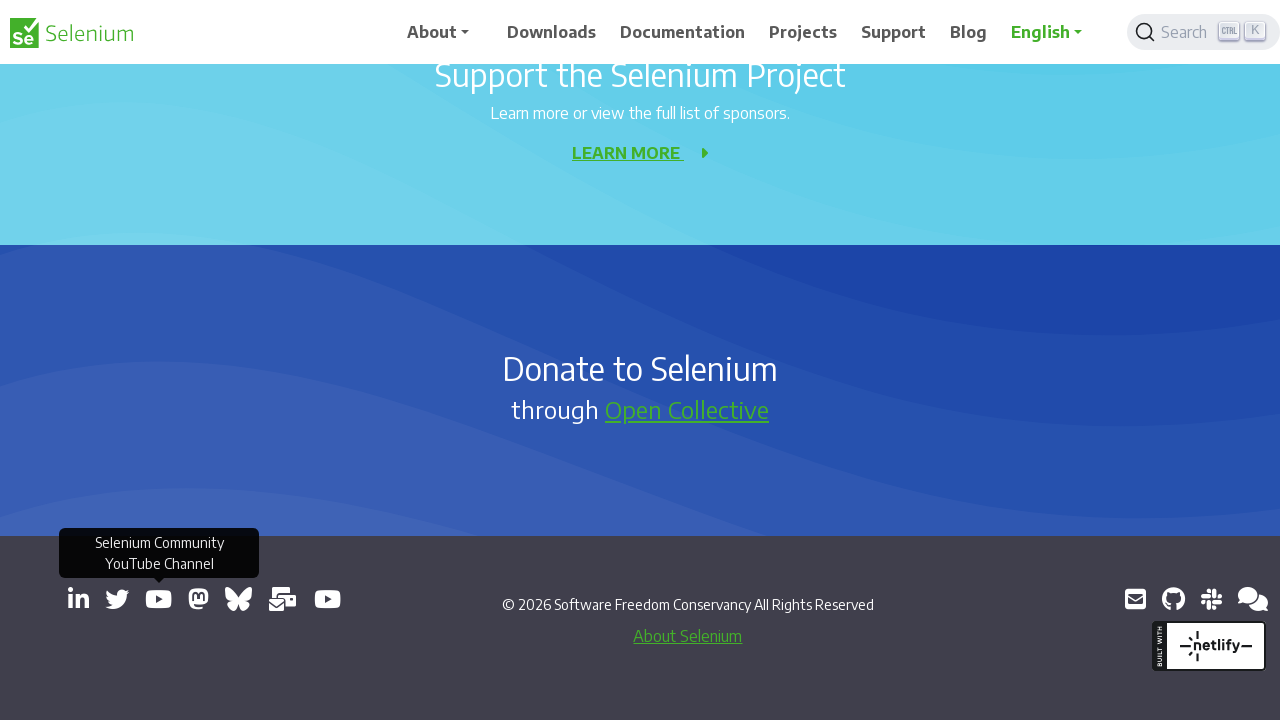

Retrieved href attribute from link: https://bsky.app/profile/seleniumconf.bsky.social
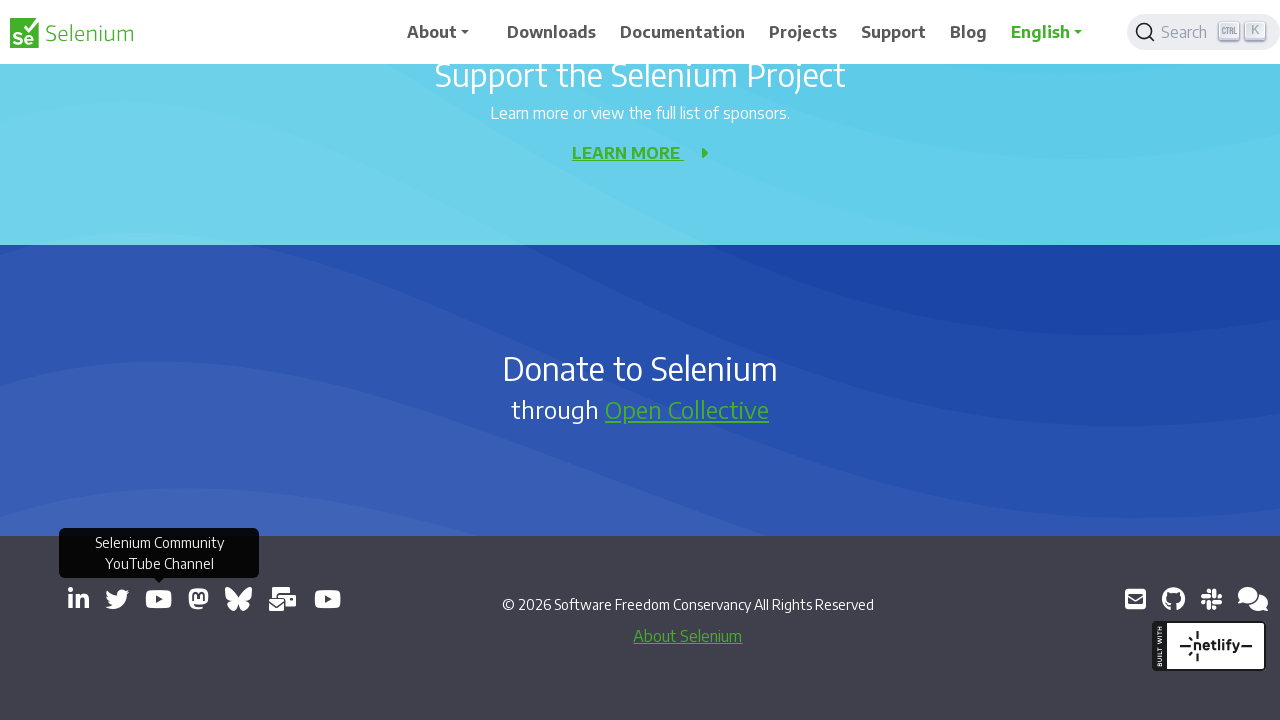

Retrieved href attribute from link: https://groups.google.com/group/selenium-users
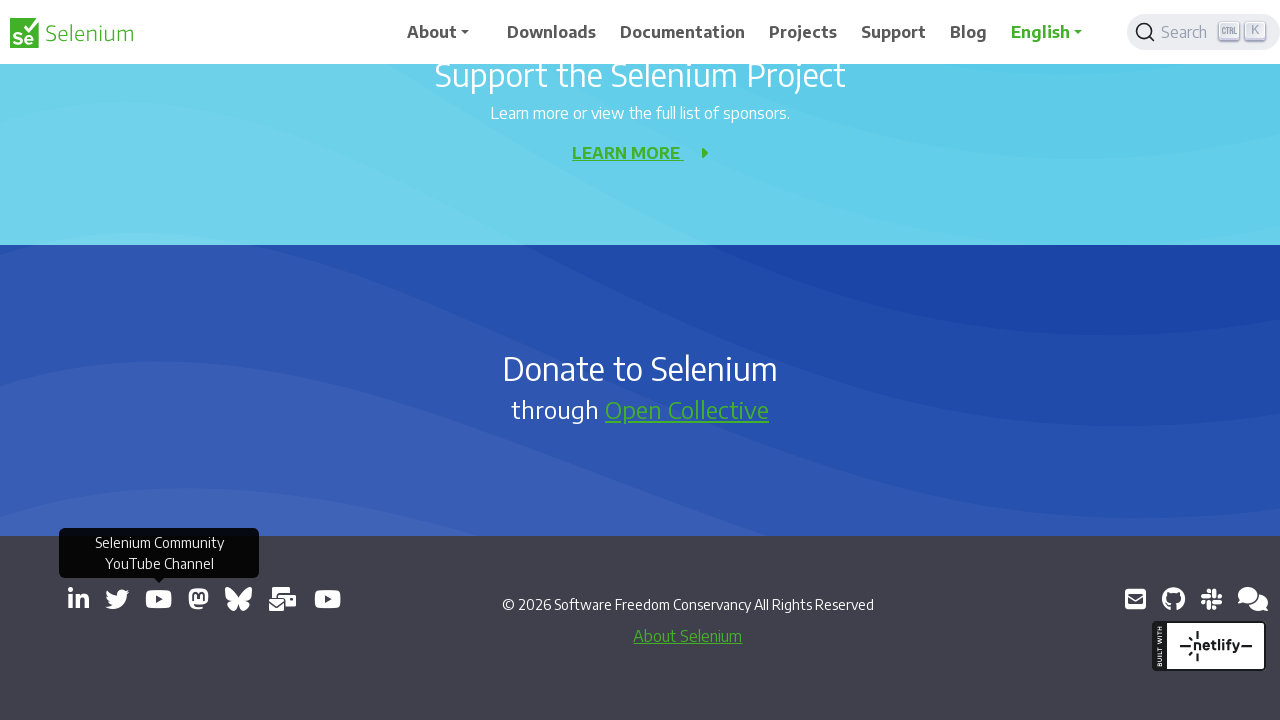

Retrieved href attribute from link: https://www.youtube.com/channel/UCbDlgX_613xNMrDqCe3QNEw
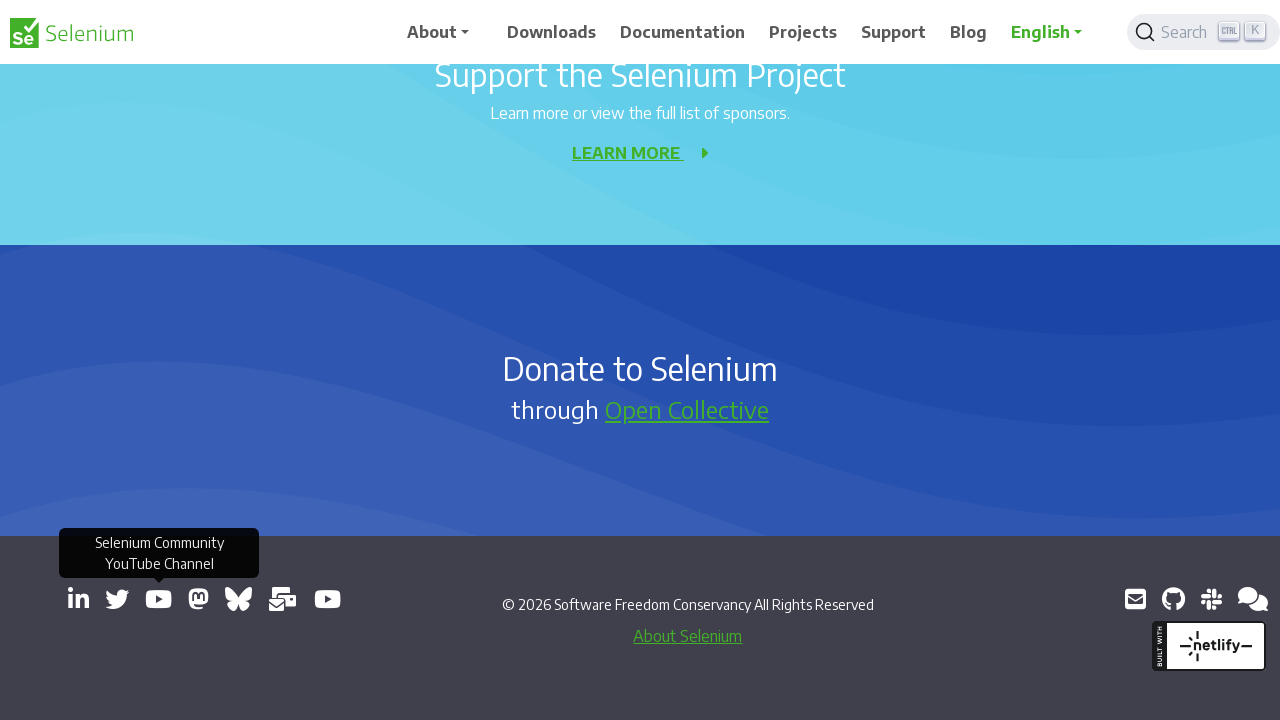

Retrieved href attribute from link: mailto:selenium@sfconservancy.org
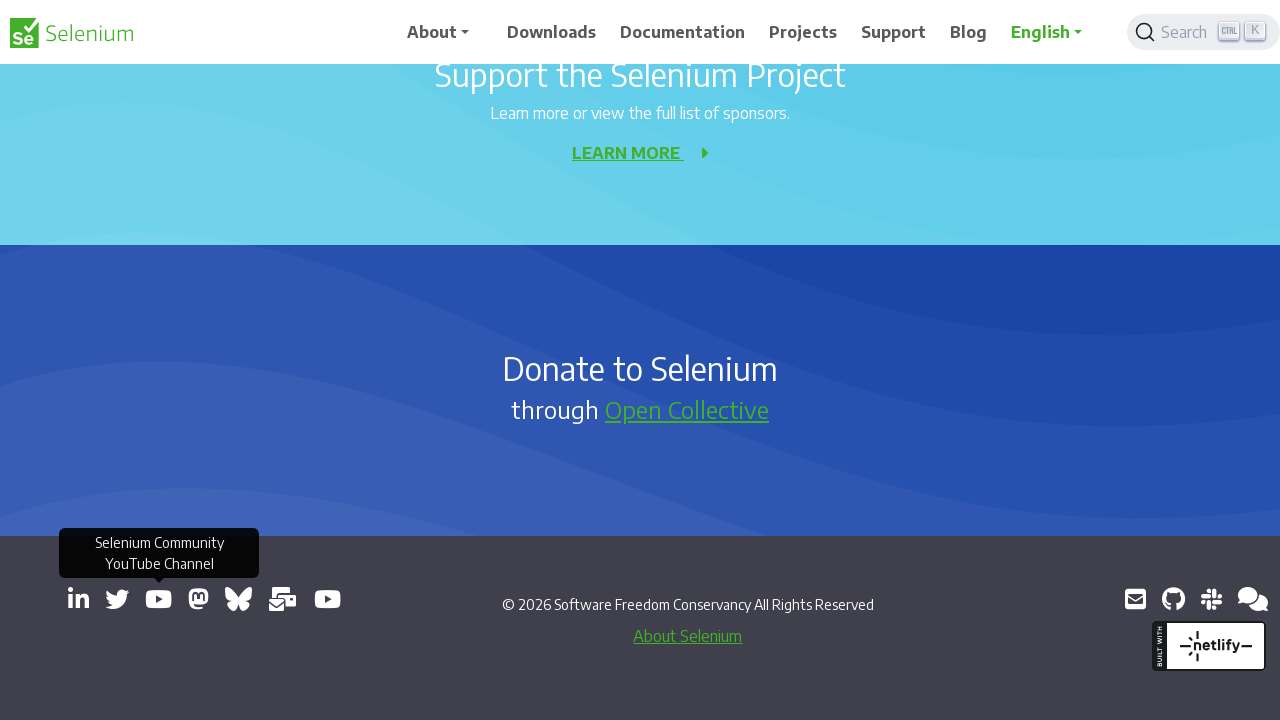

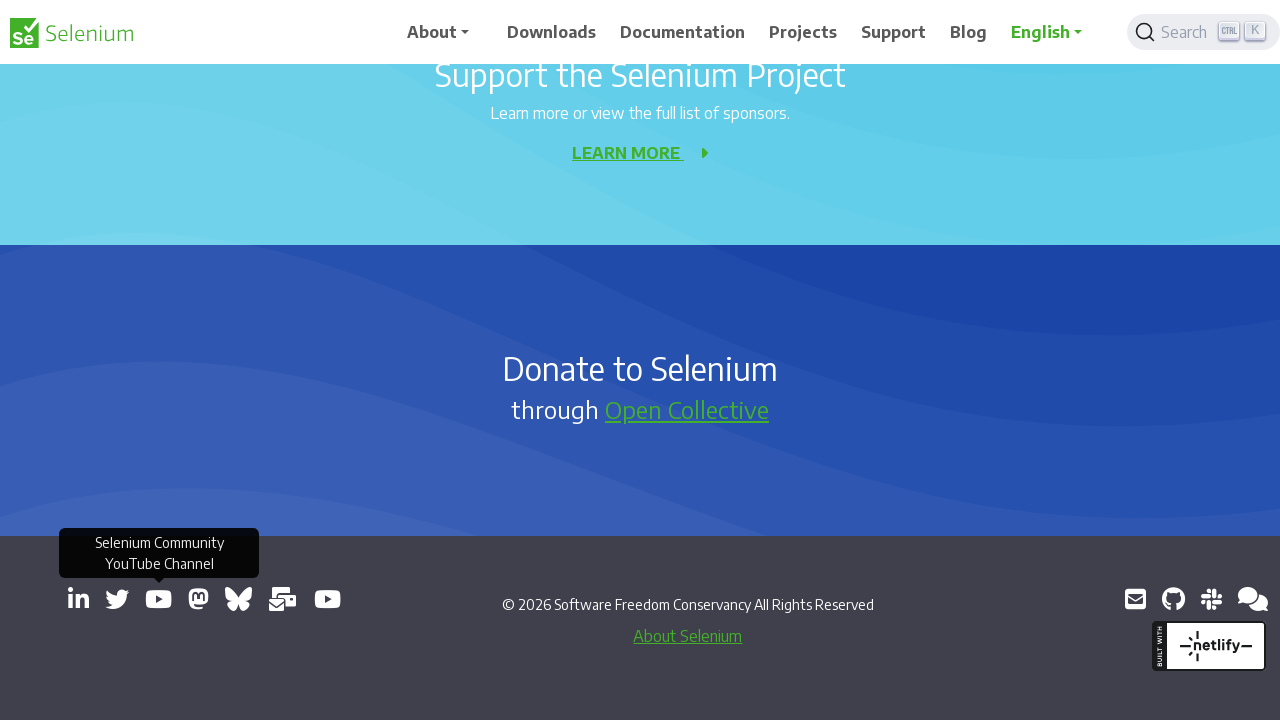